Navigates to pythonbasics.org and executes JavaScript to display an alert dialog with "Hello World" message

Starting URL: https://pythonbasics.org

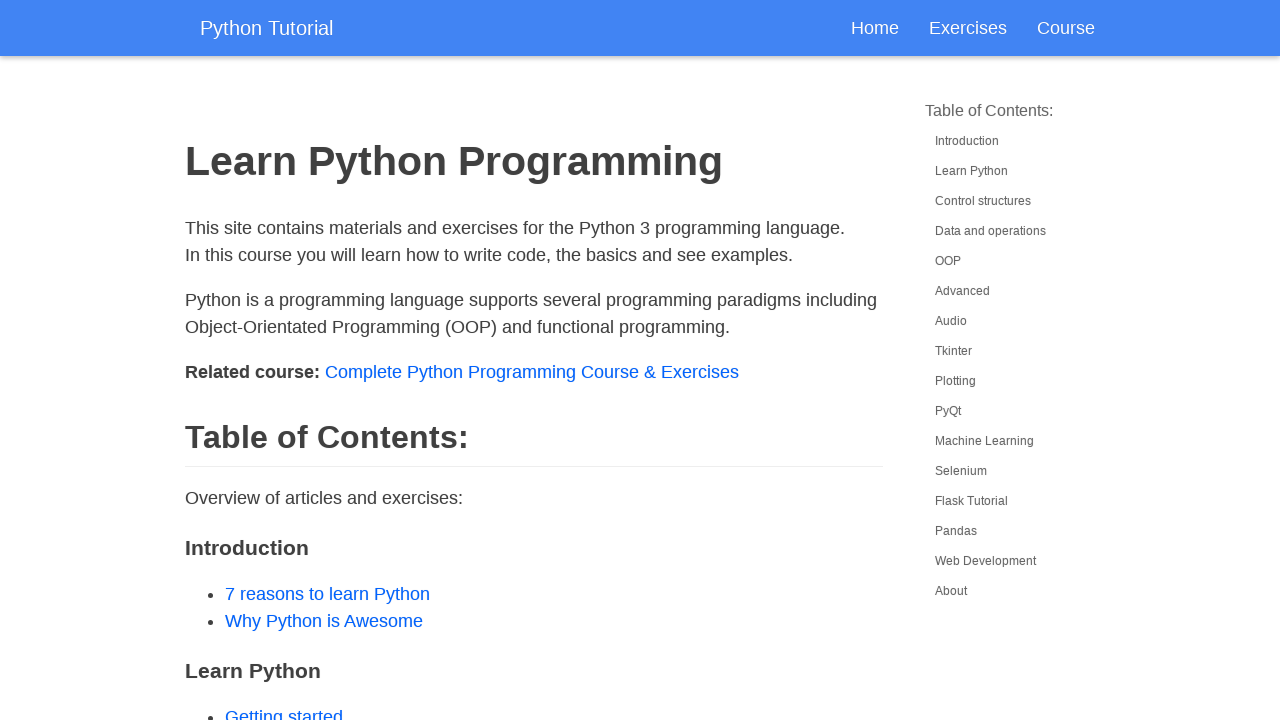

Navigated to pythonbasics.org
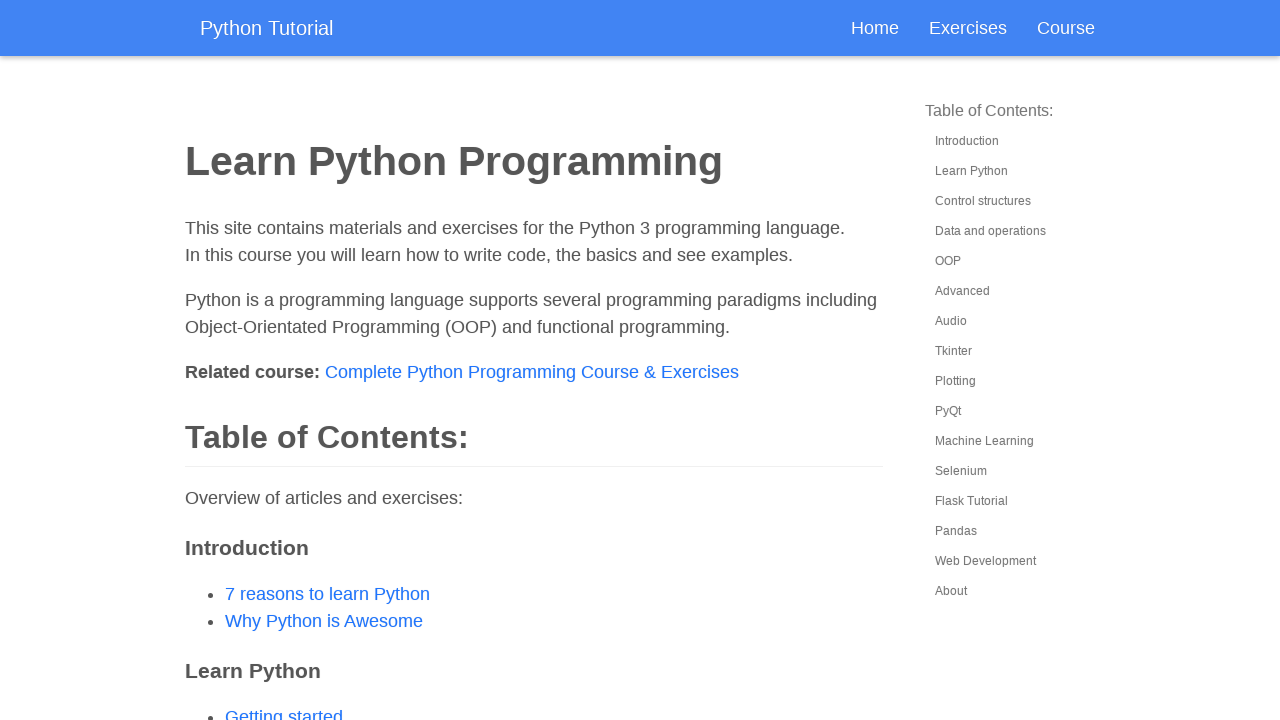

Executed JavaScript to display alert dialog with 'Hello World' message
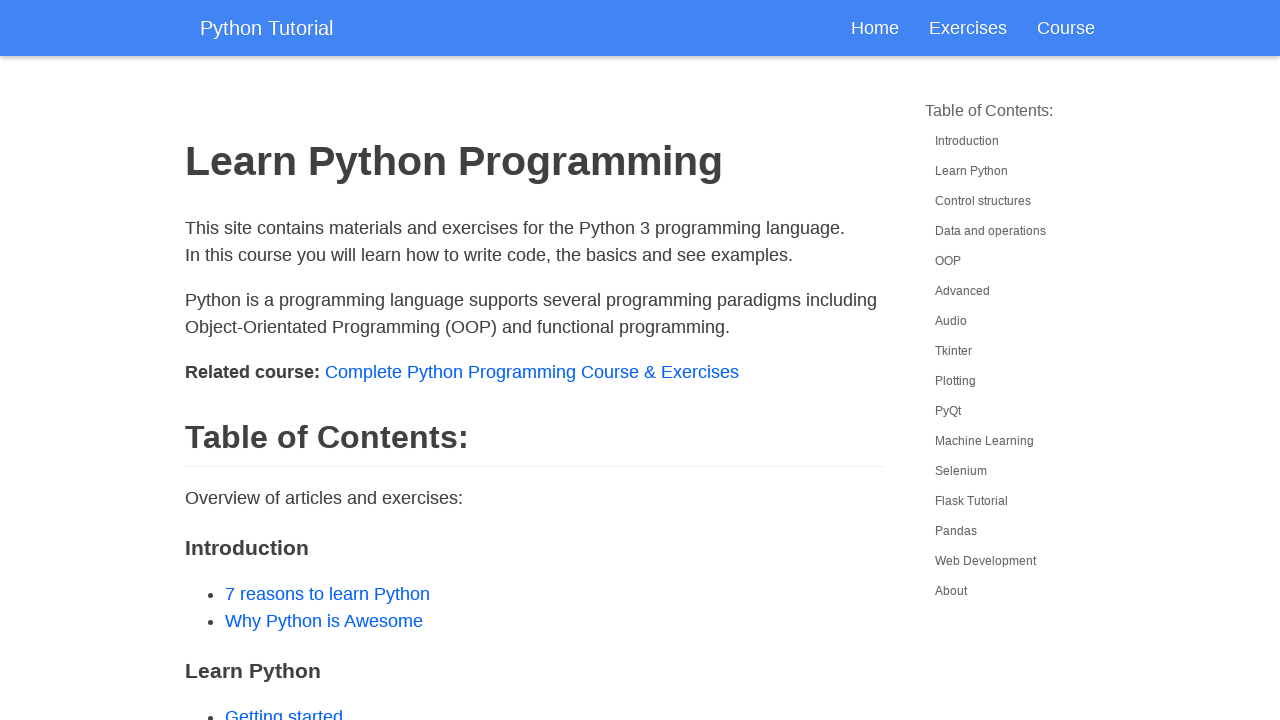

Set up dialog handler to accept alert
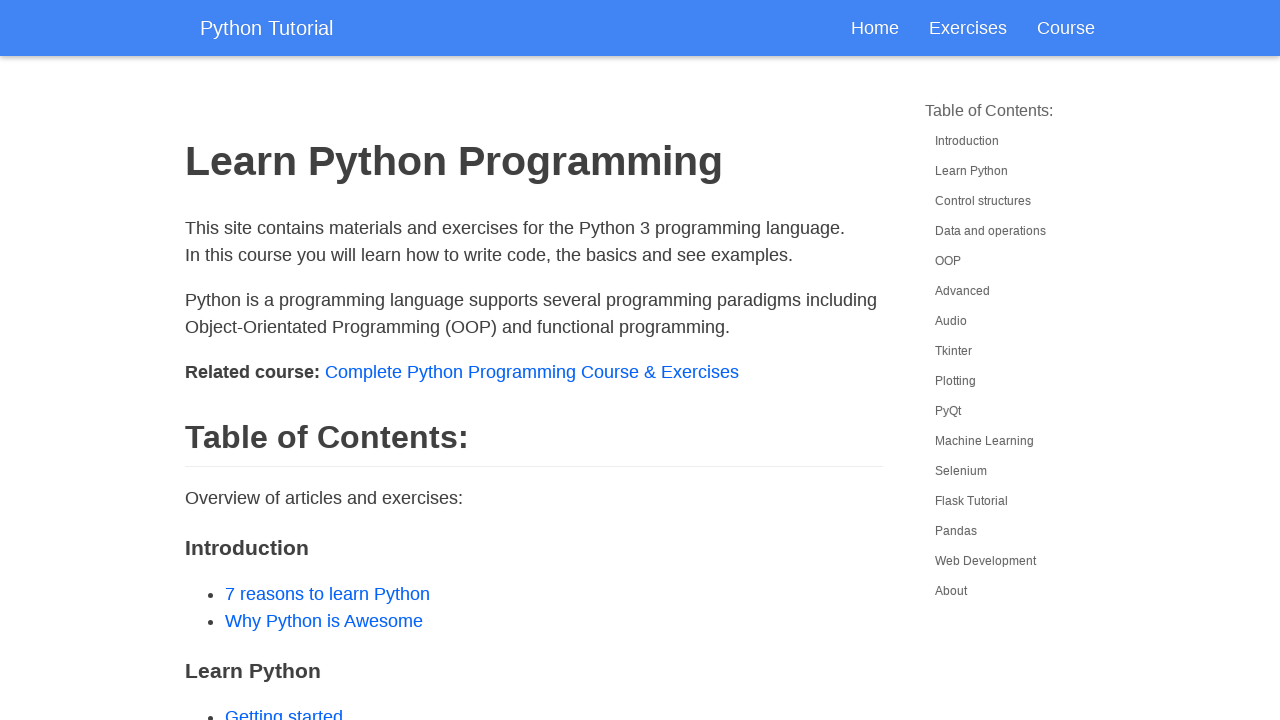

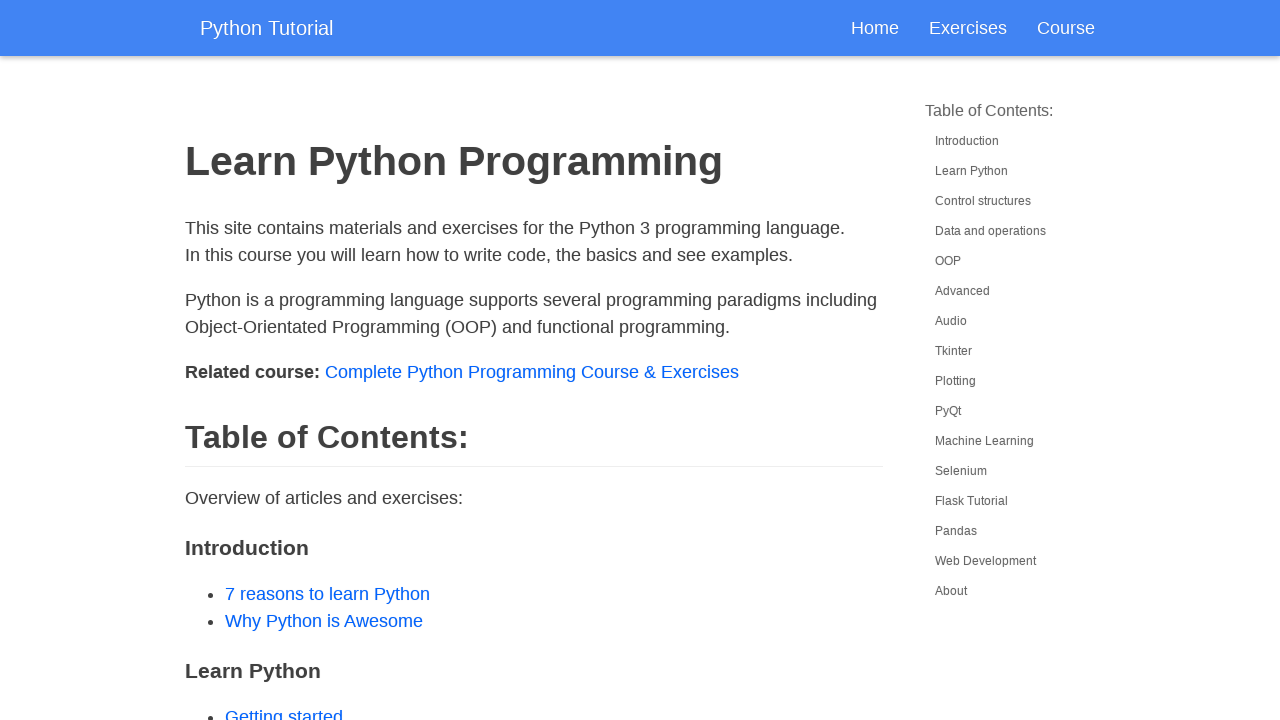